Navigates to a forms page and interacts with a select dropdown element to verify its options are available

Starting URL: https://letcode.in/forms

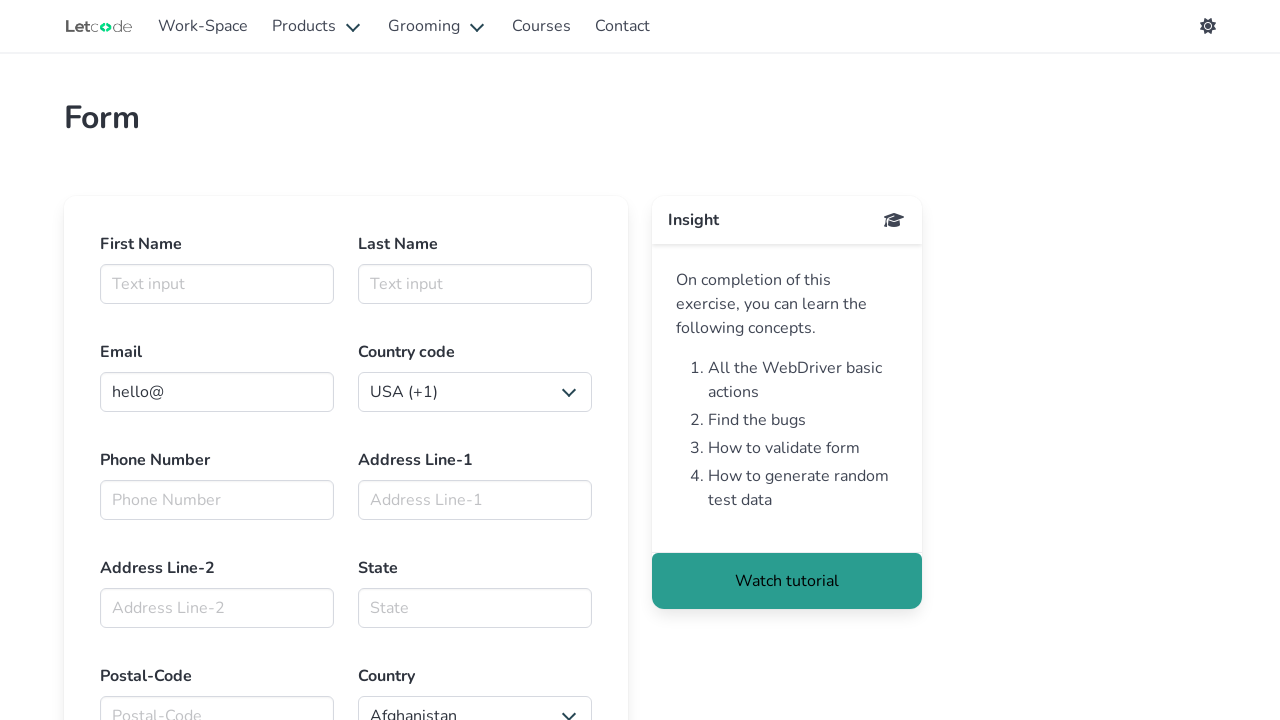

Waited for select dropdown to be available
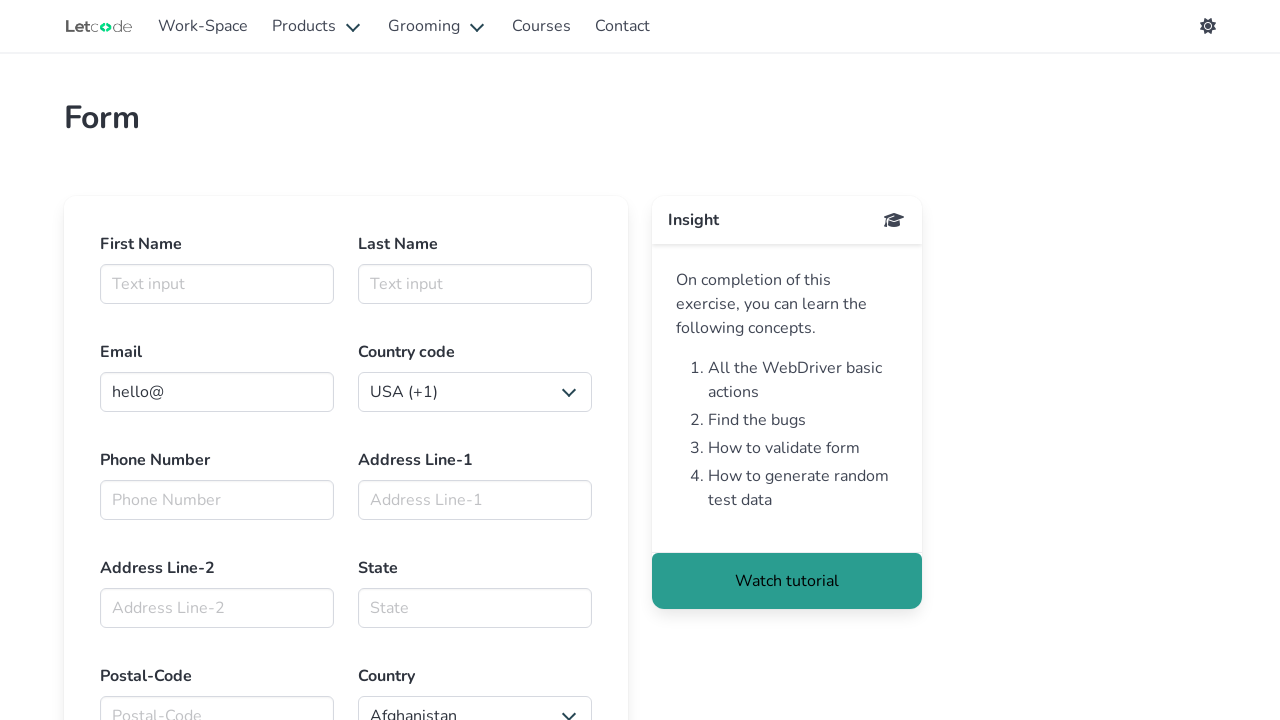

Clicked on select dropdown to verify it's interactive at (475, 392) on xpath=//html/body/app-root/app-forms/section[1]/div/div/div[1]/div/div/form/div[
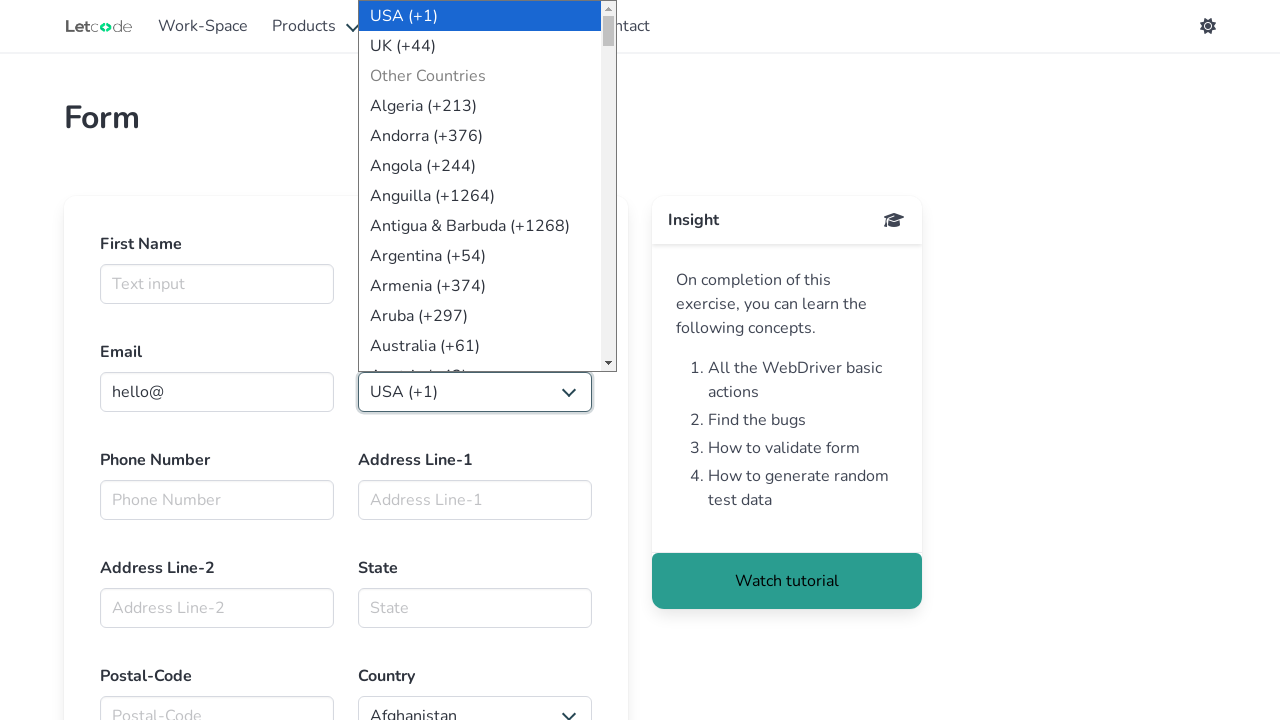

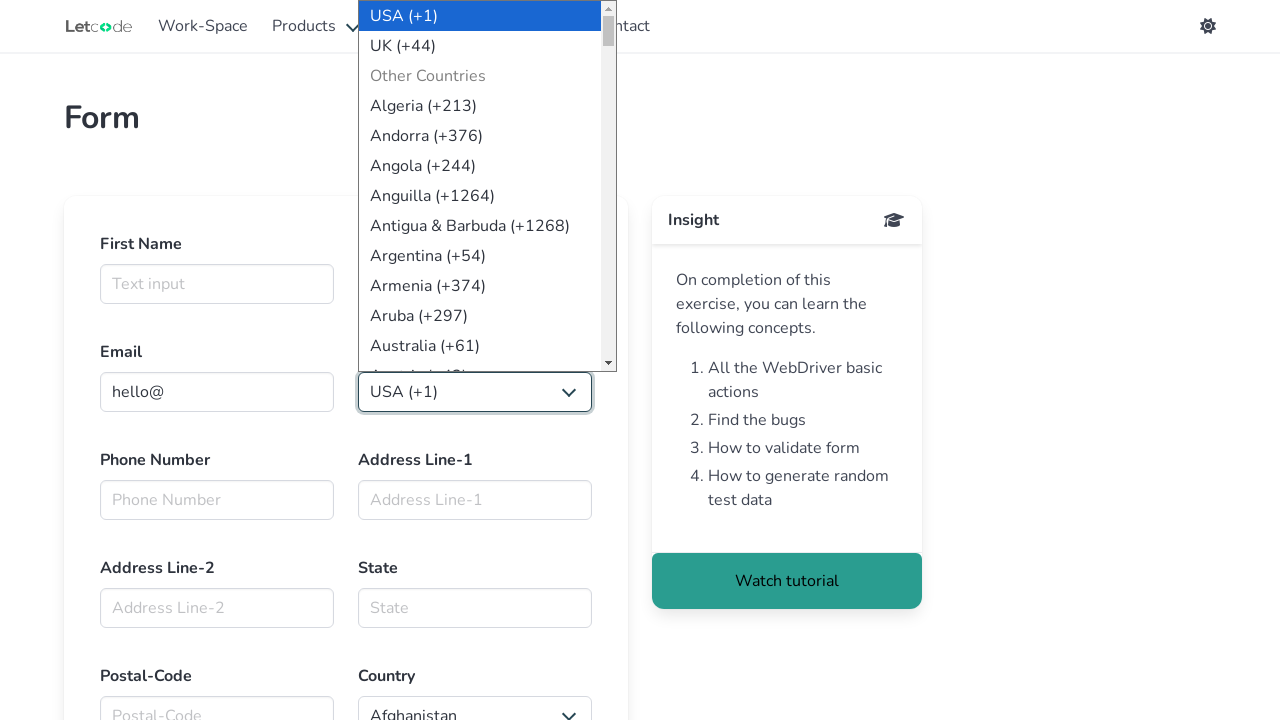